Navigates to the Brazilian COVID-19 health data portal and clicks the CSV download button to verify the download functionality is accessible.

Starting URL: https://covid.saude.gov.br/

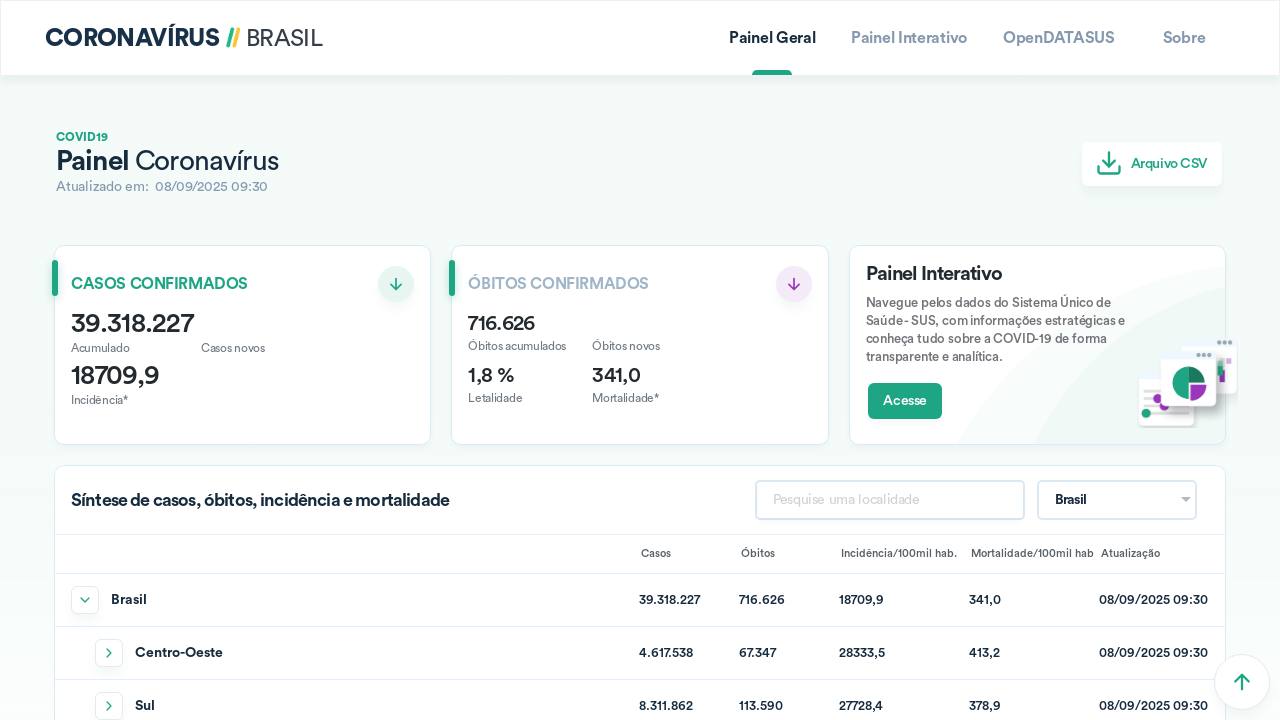

Waited for ion-button elements to load on COVID-19 portal
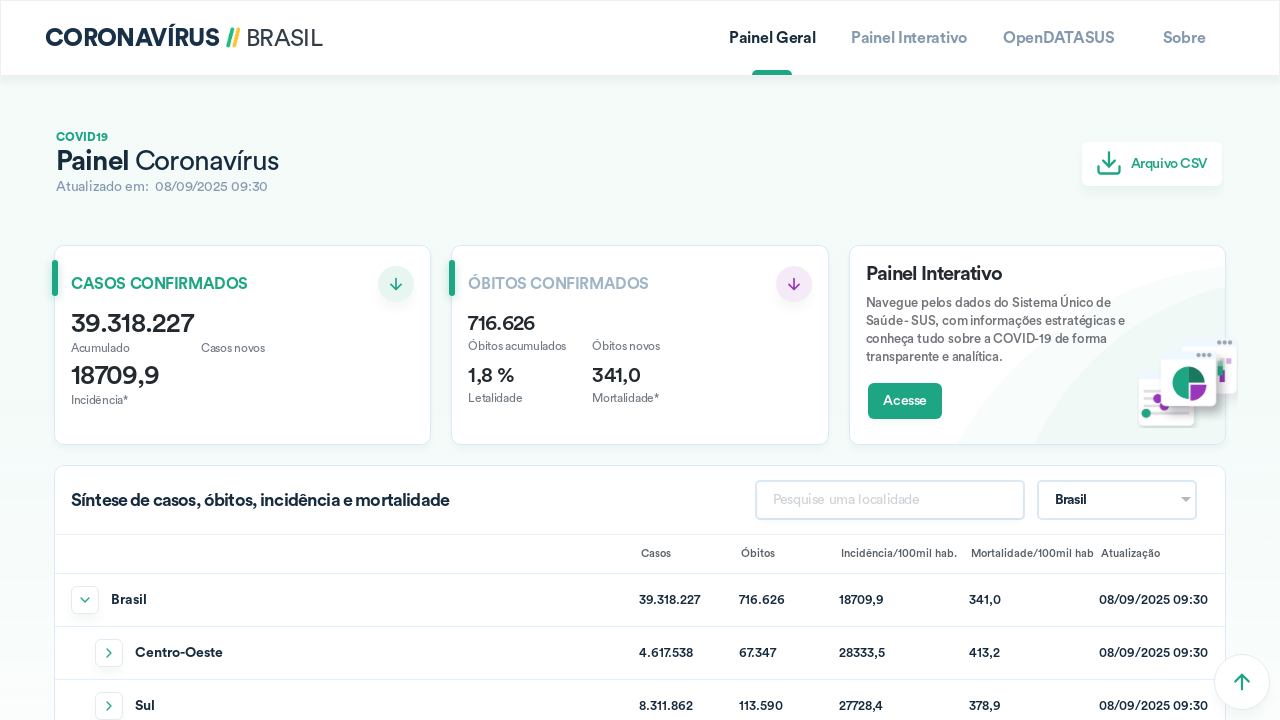

Clicked the CSV download button (4th button) at (1184, 38) on ion-button >> nth=3
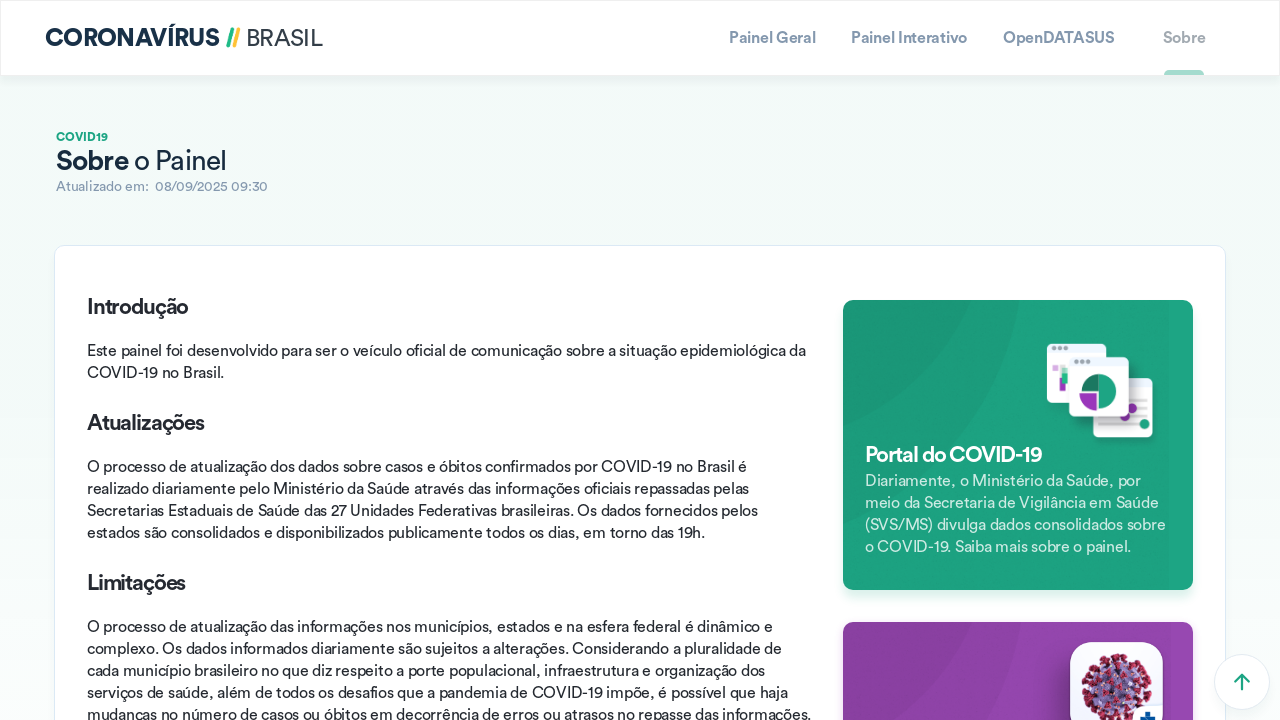

Waited 2 seconds to confirm CSV download action was processed
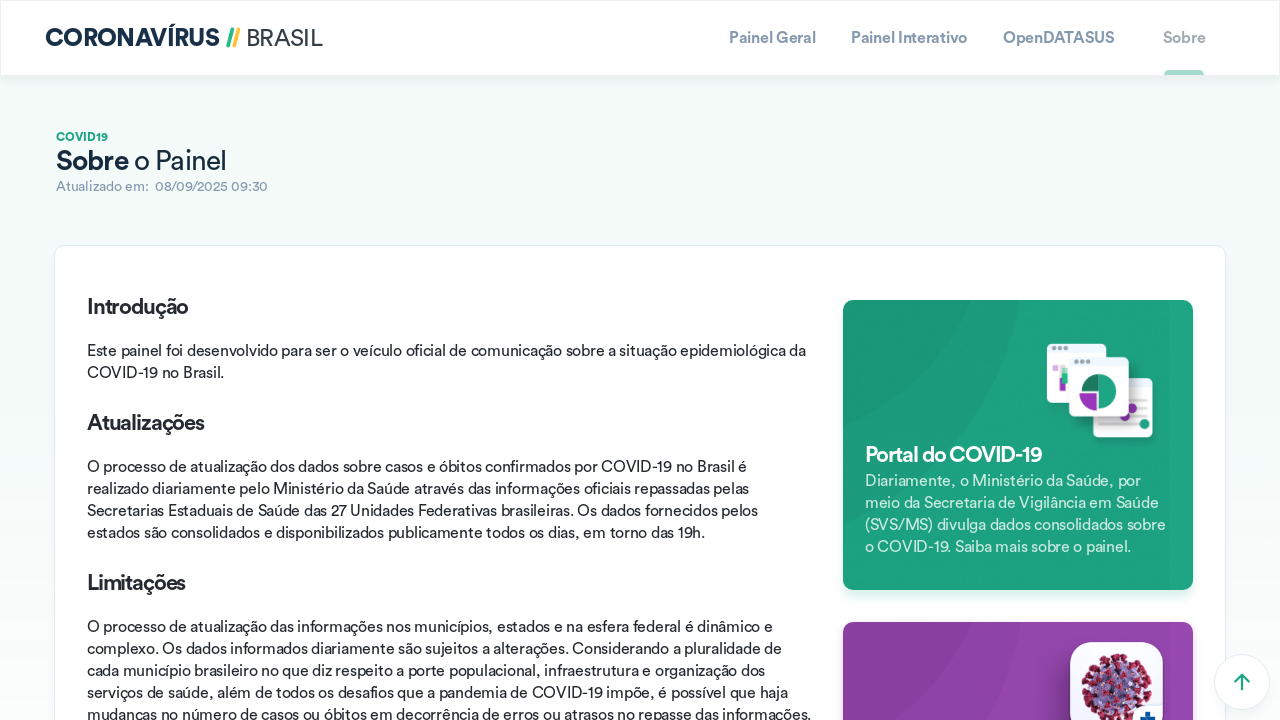

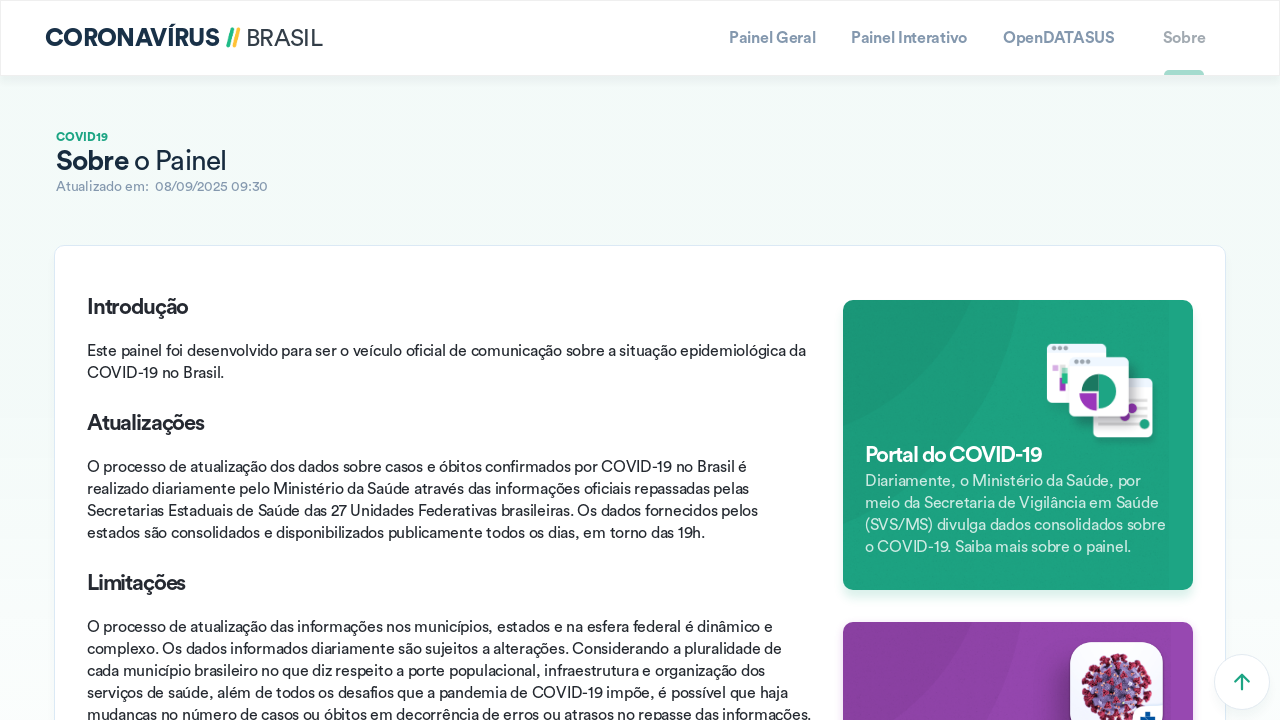